Tests un-marking todo items as complete by unchecking their toggle boxes

Starting URL: https://todomvc.com/examples/react/dist/

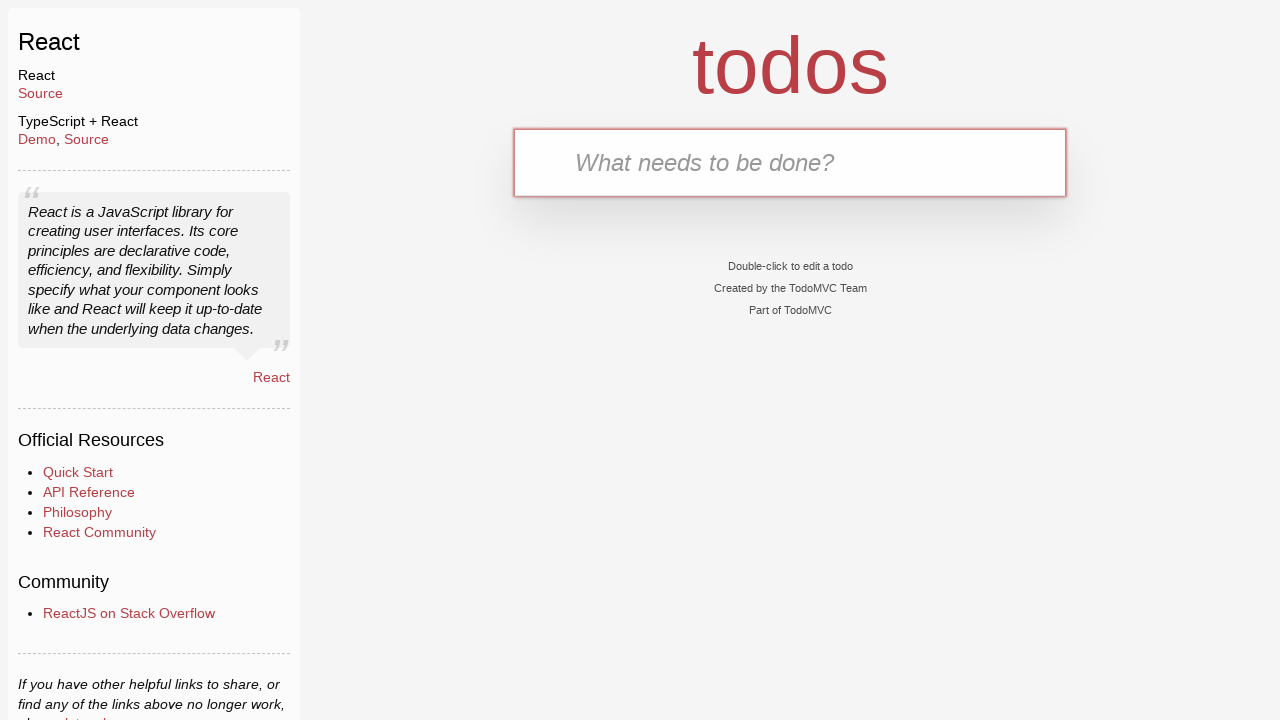

Filled new todo input with 'buy some cheese' on .new-todo
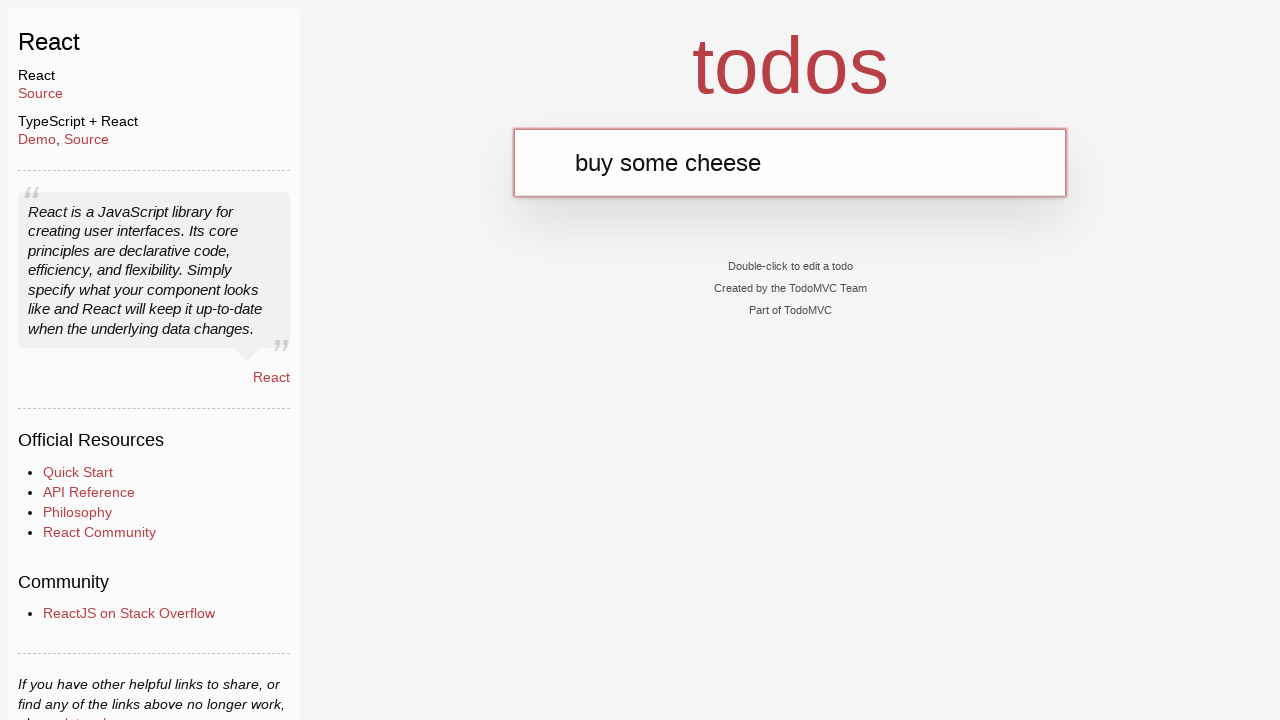

Pressed Enter to create first todo item on .new-todo
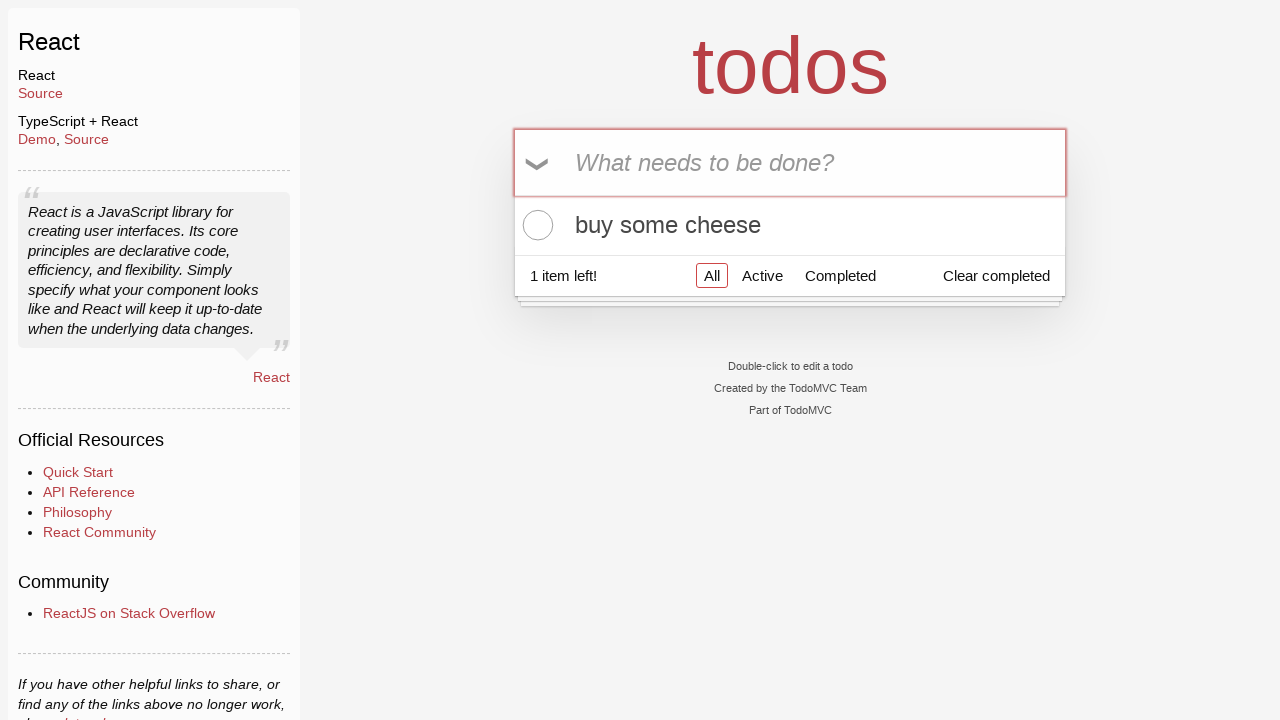

Filled new todo input with 'feed the cat' on .new-todo
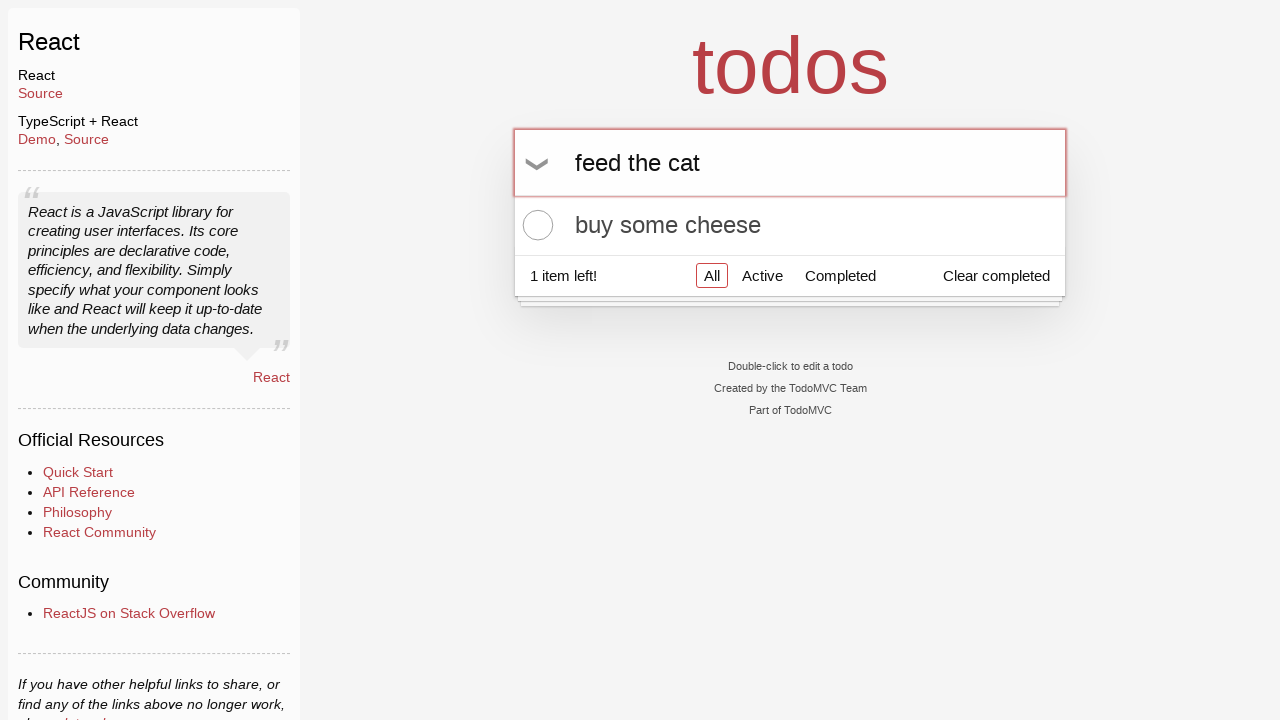

Pressed Enter to create second todo item on .new-todo
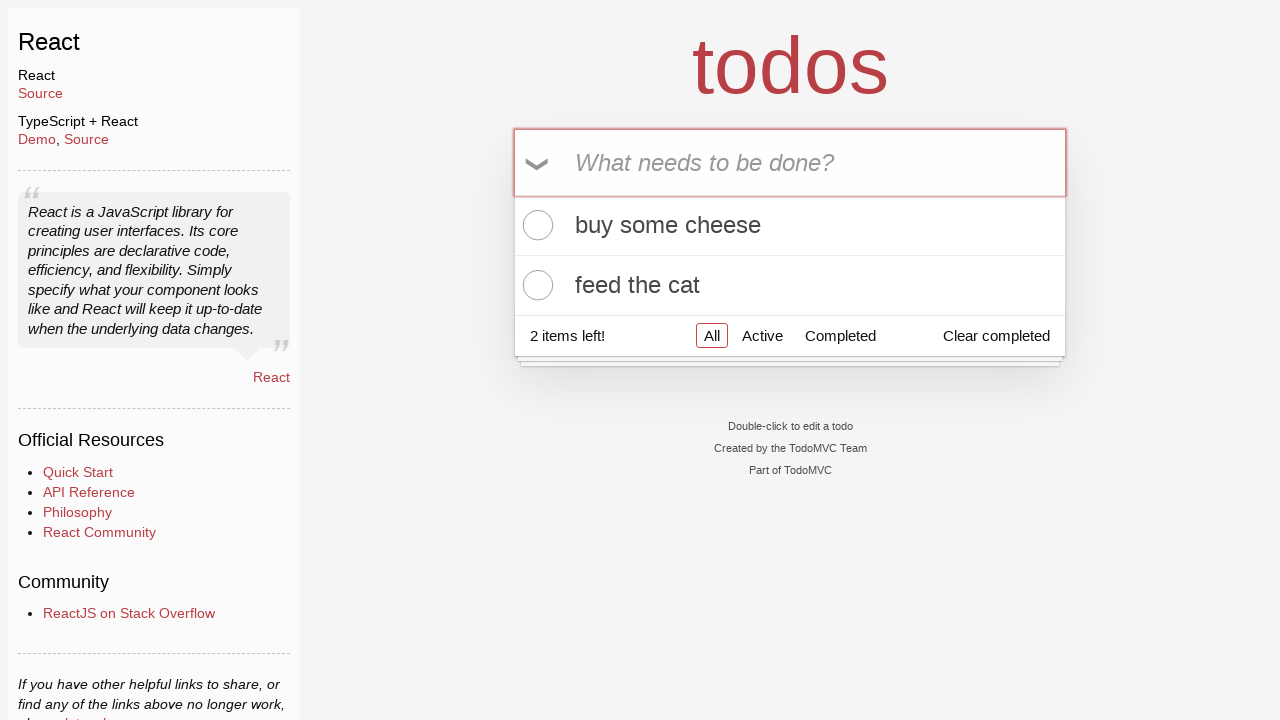

Waited for second todo item to appear in list
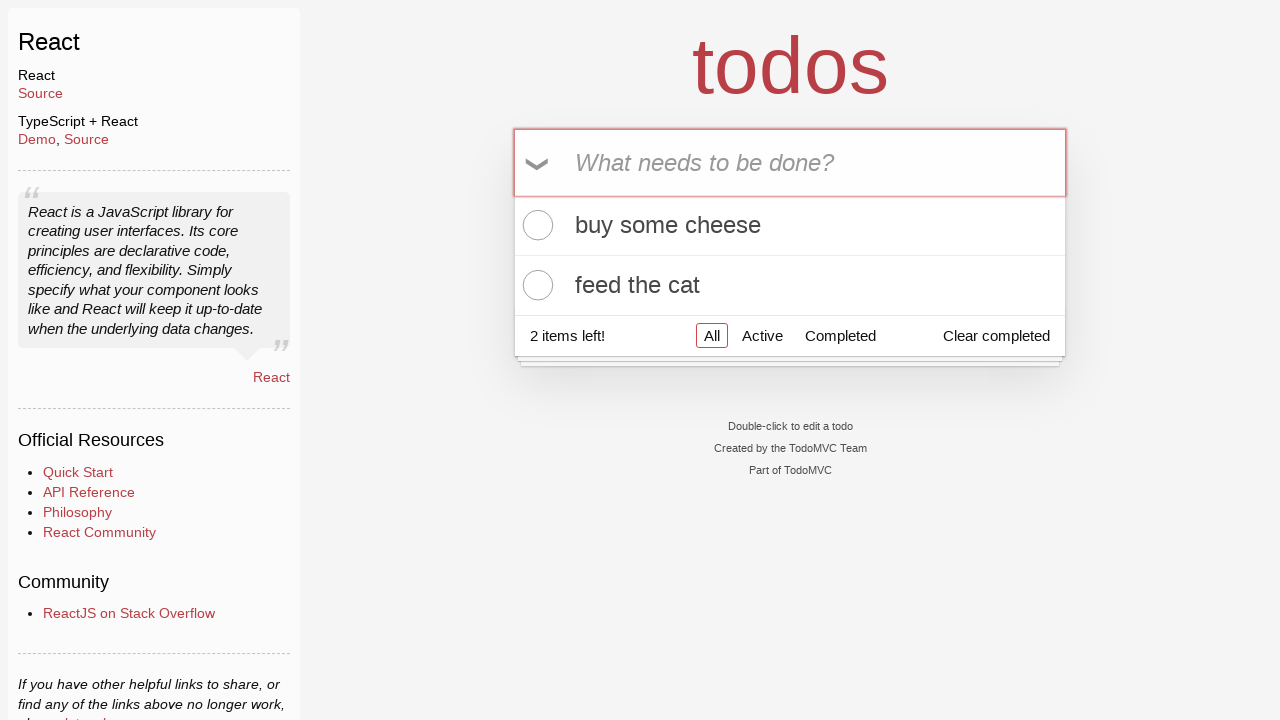

Checked toggle box for first todo item to mark as complete at (535, 225) on .todo-list li >> nth=0 >> .toggle
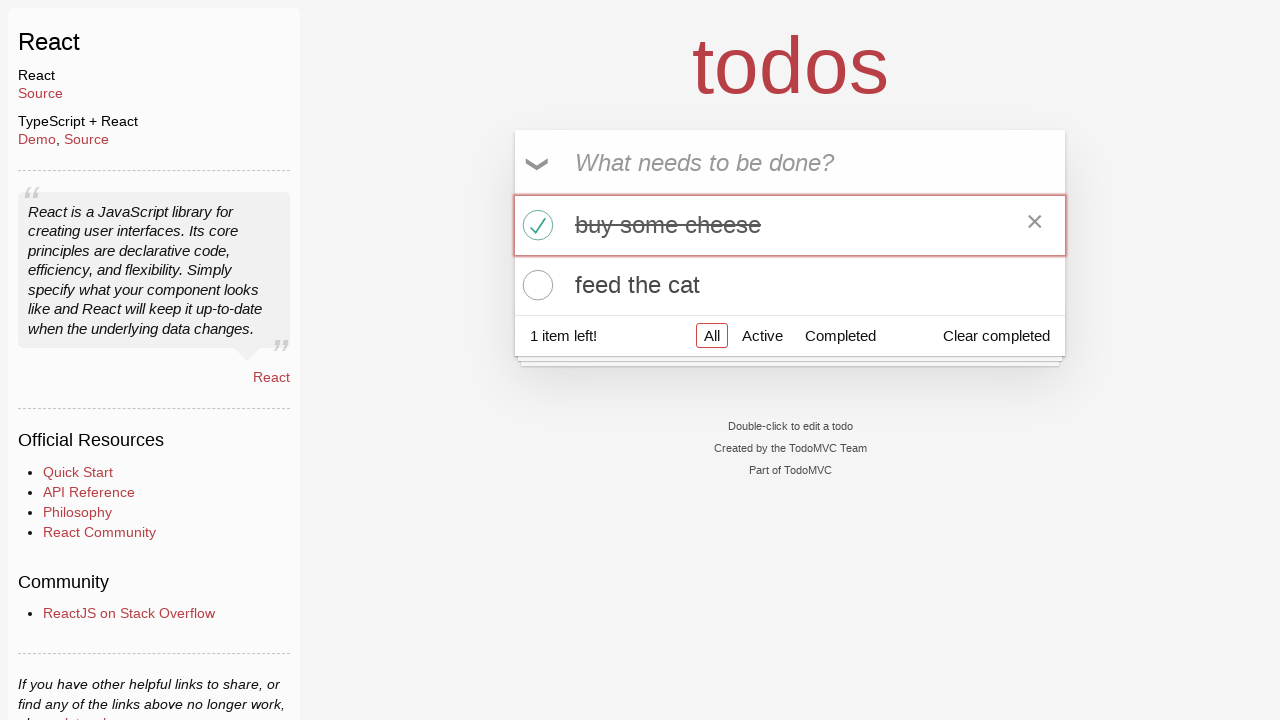

Unchecked toggle box for first todo item to mark as incomplete at (535, 225) on .todo-list li >> nth=0 >> .toggle
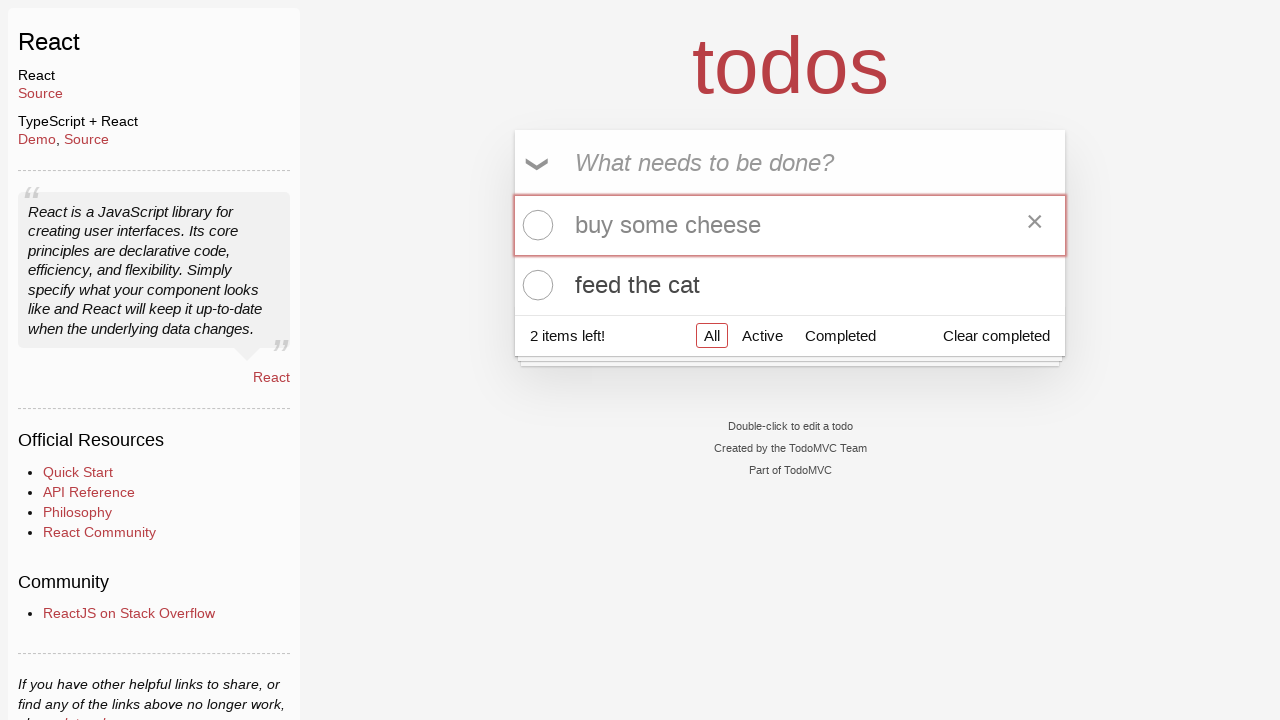

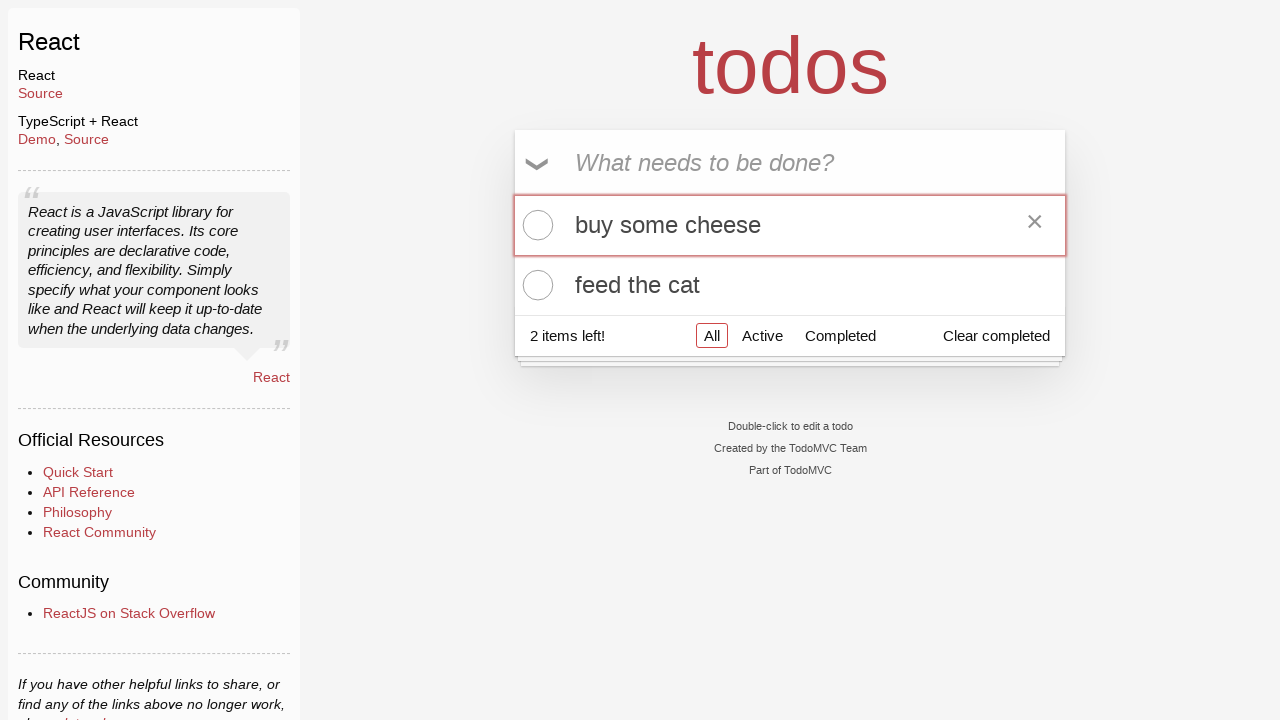